Verifies that the "Site name" label text is correctly displayed (duplicate test)

Starting URL: http://angel.net/~nic/passwd.current.html

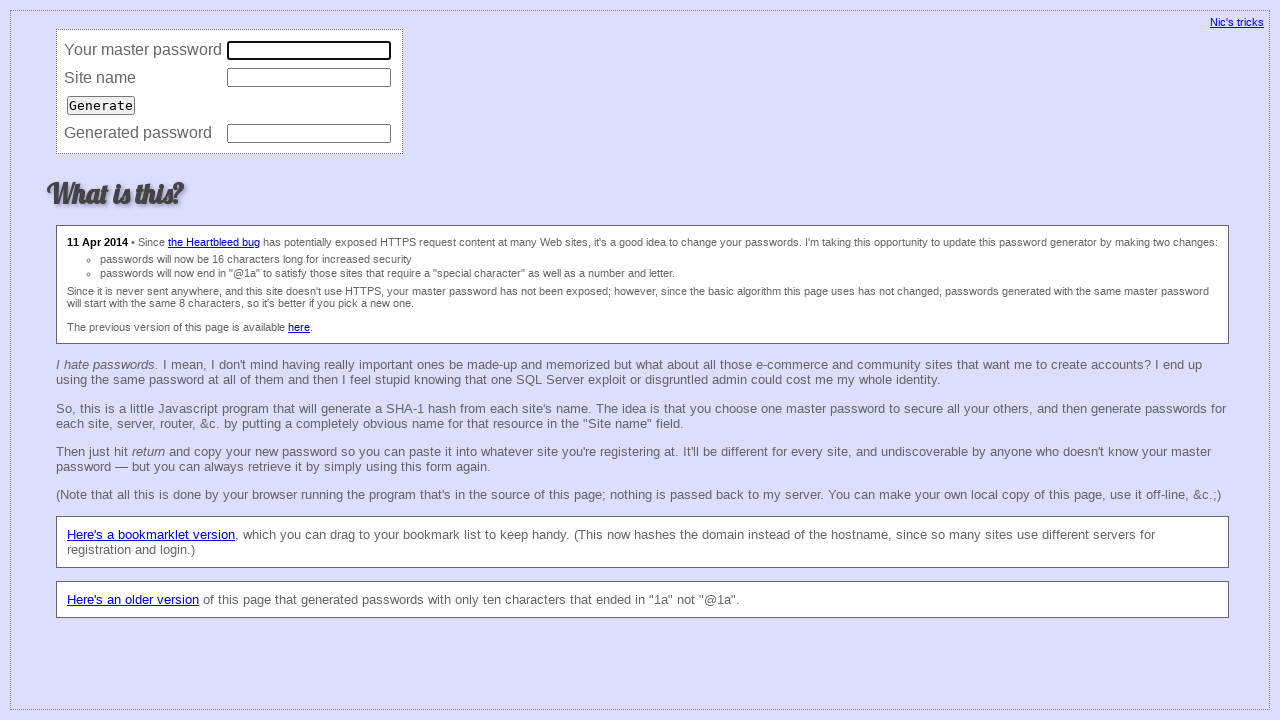

Navigated to http://angel.net/~nic/passwd.current.html
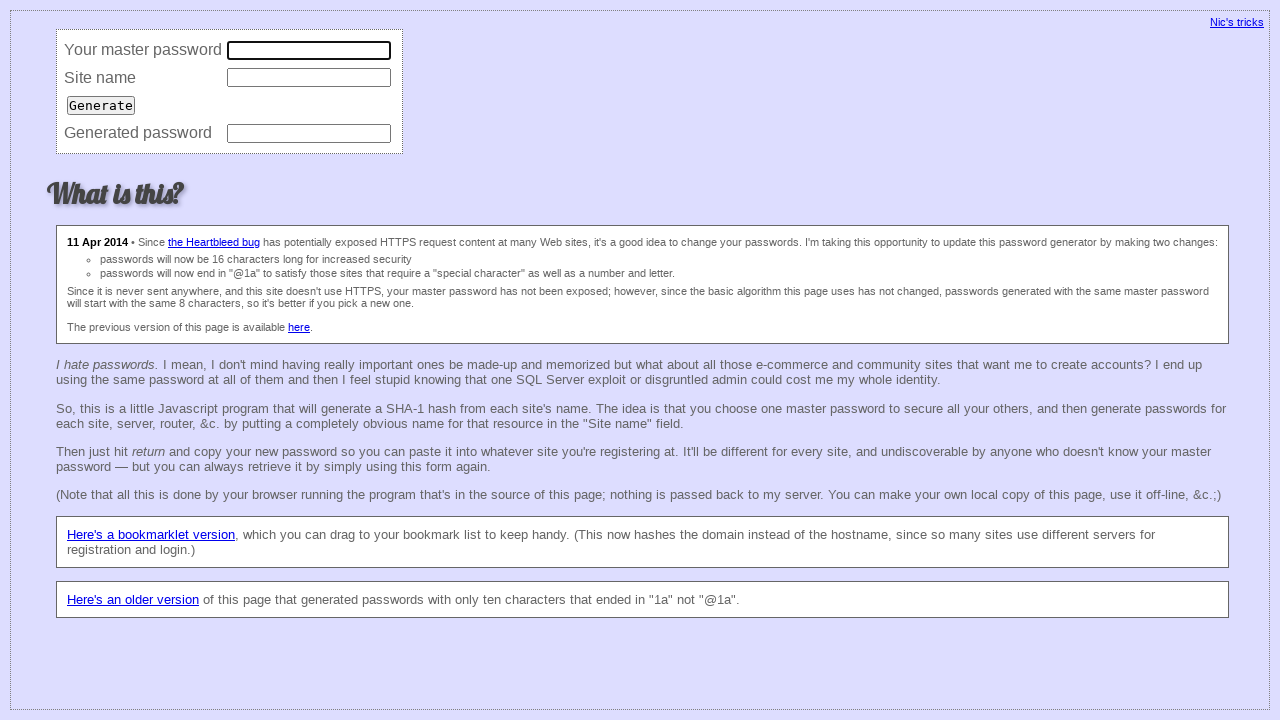

Located the 'Site name' label element
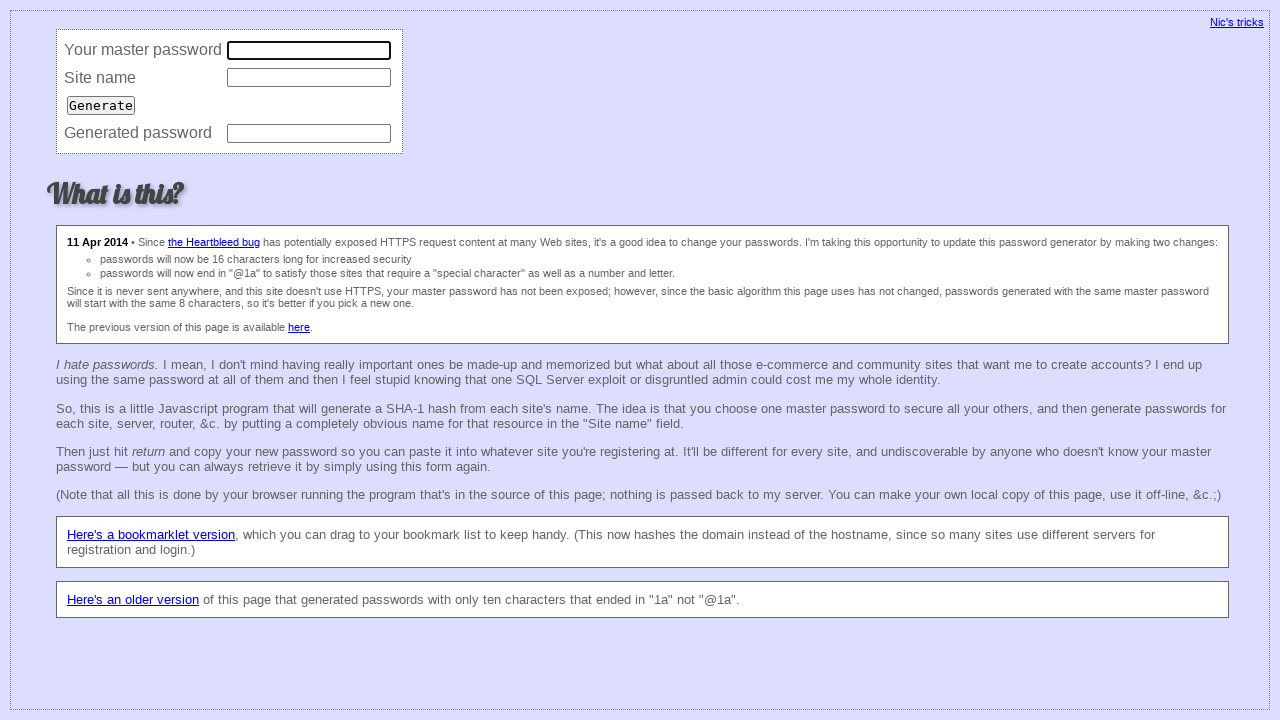

Verified that 'Site name' label text is correctly displayed
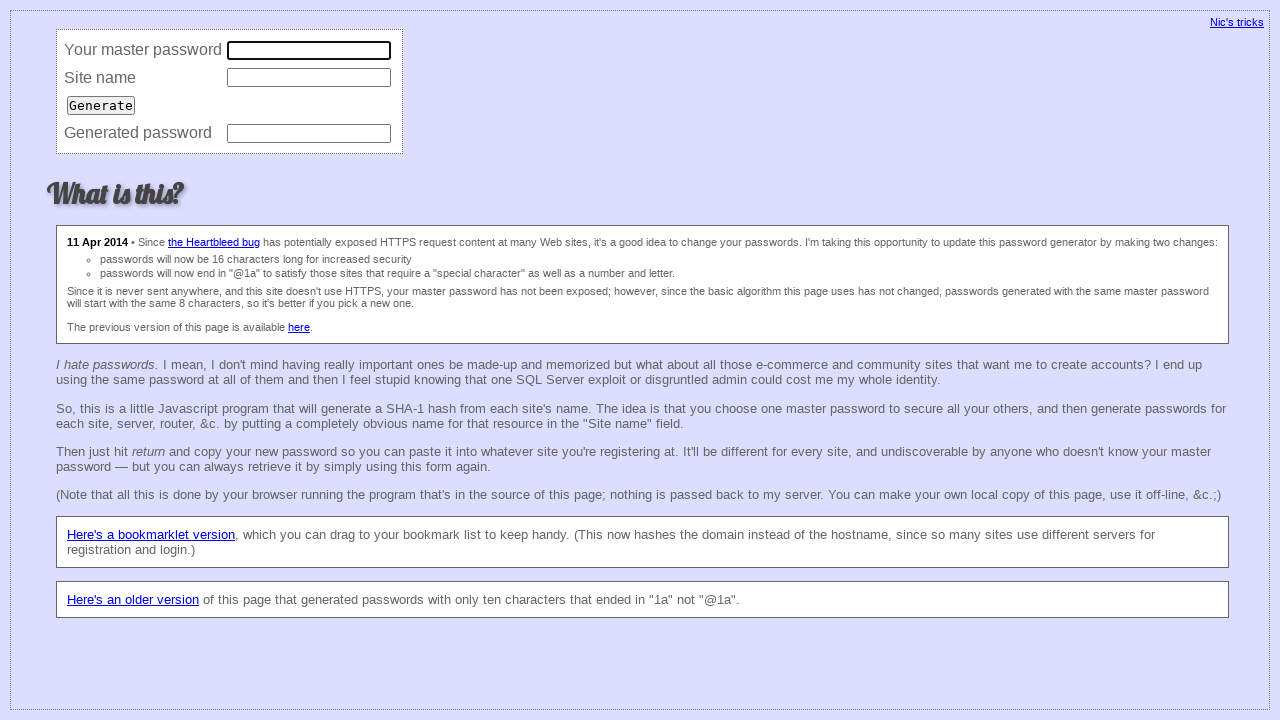

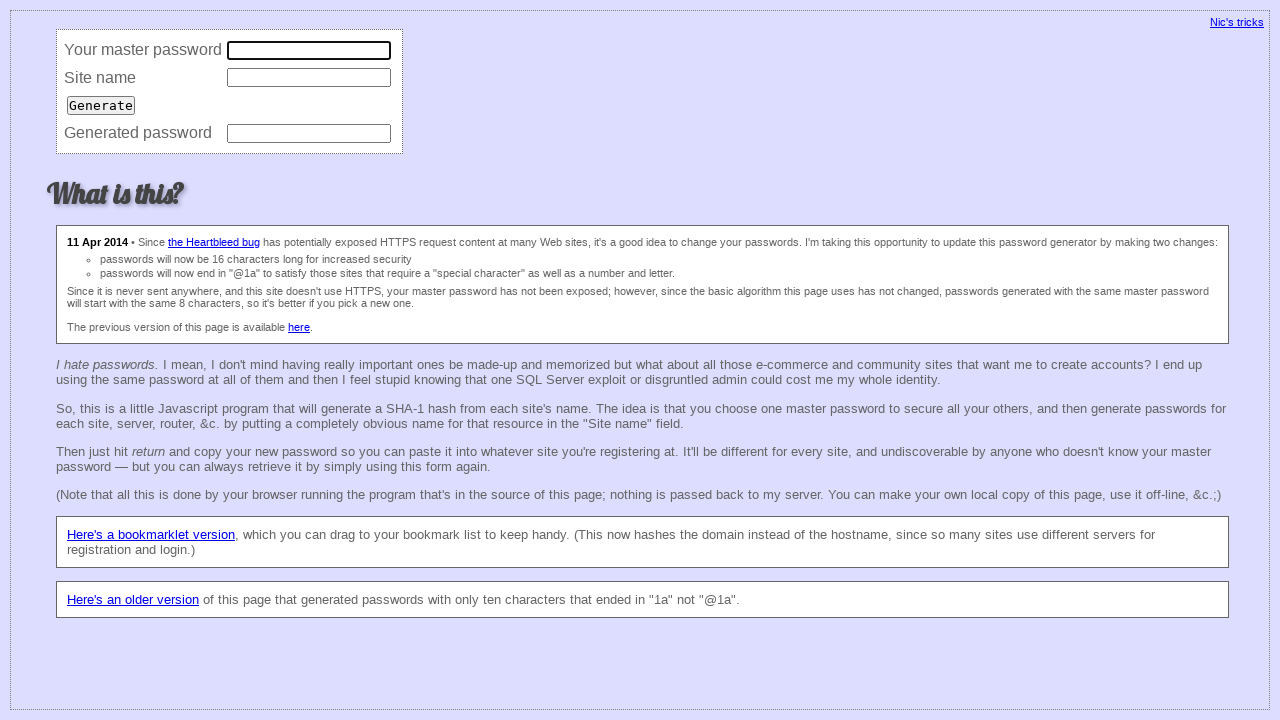